Tests dropdown selection functionality by selecting a gender option from a dropdown menu using visible text

Starting URL: http://www.thetestingworld.com/testings

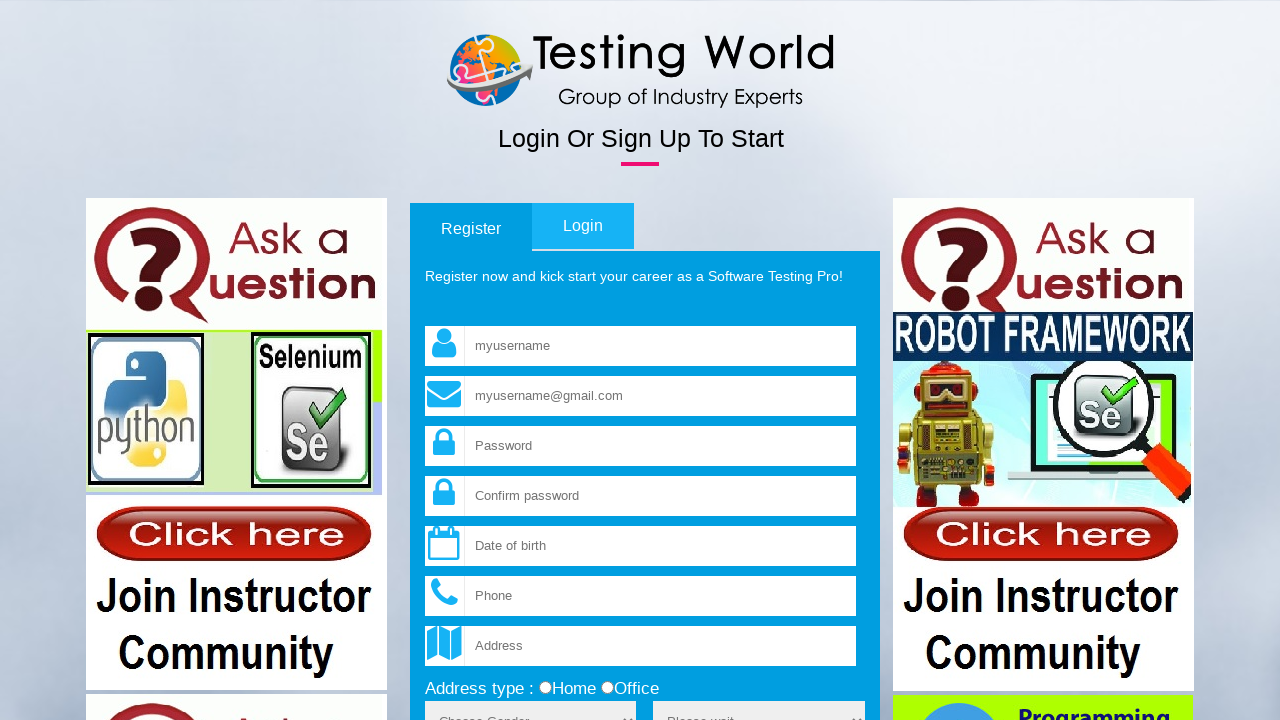

Navigated to the testing world homepage
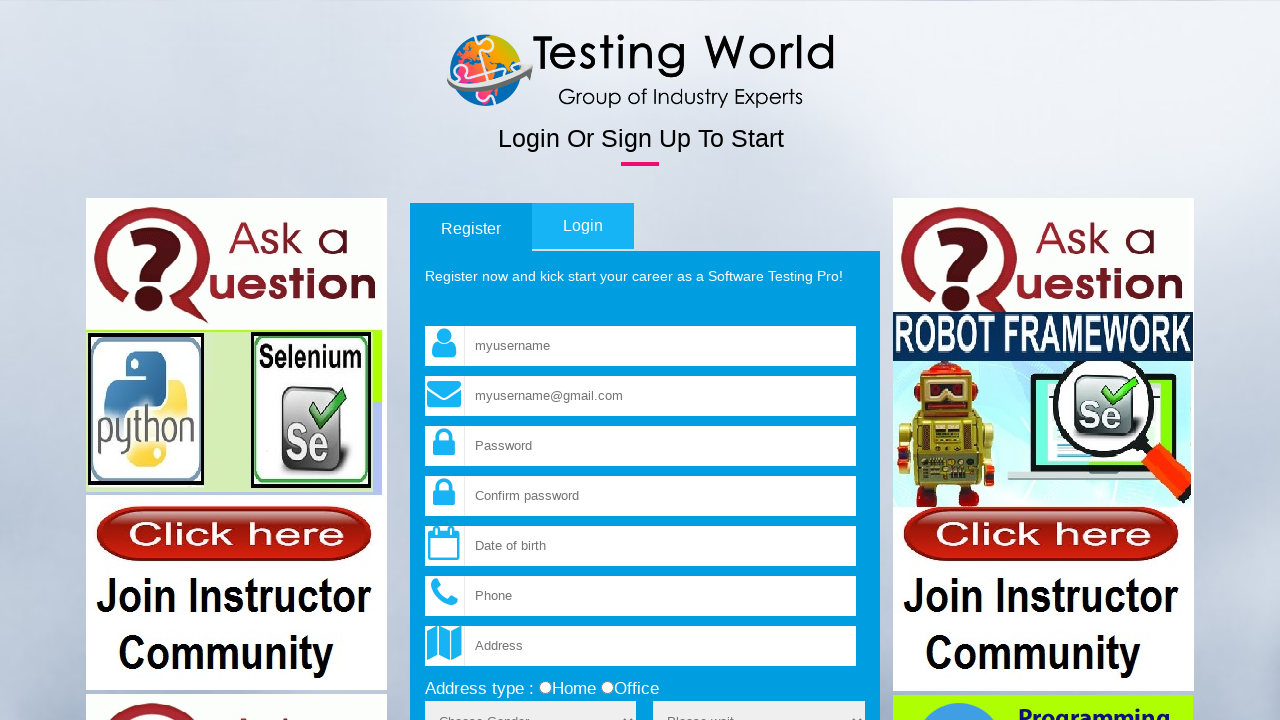

Selected 'Male' from the gender dropdown menu on select[name='sex']
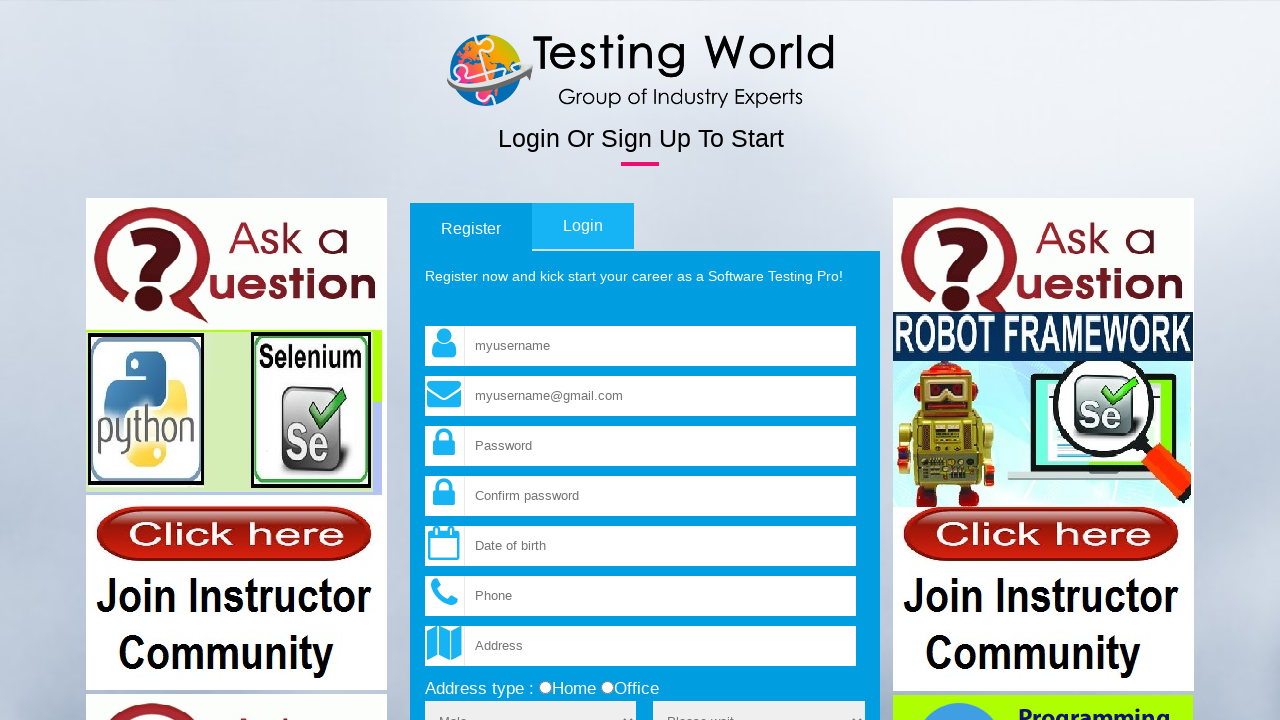

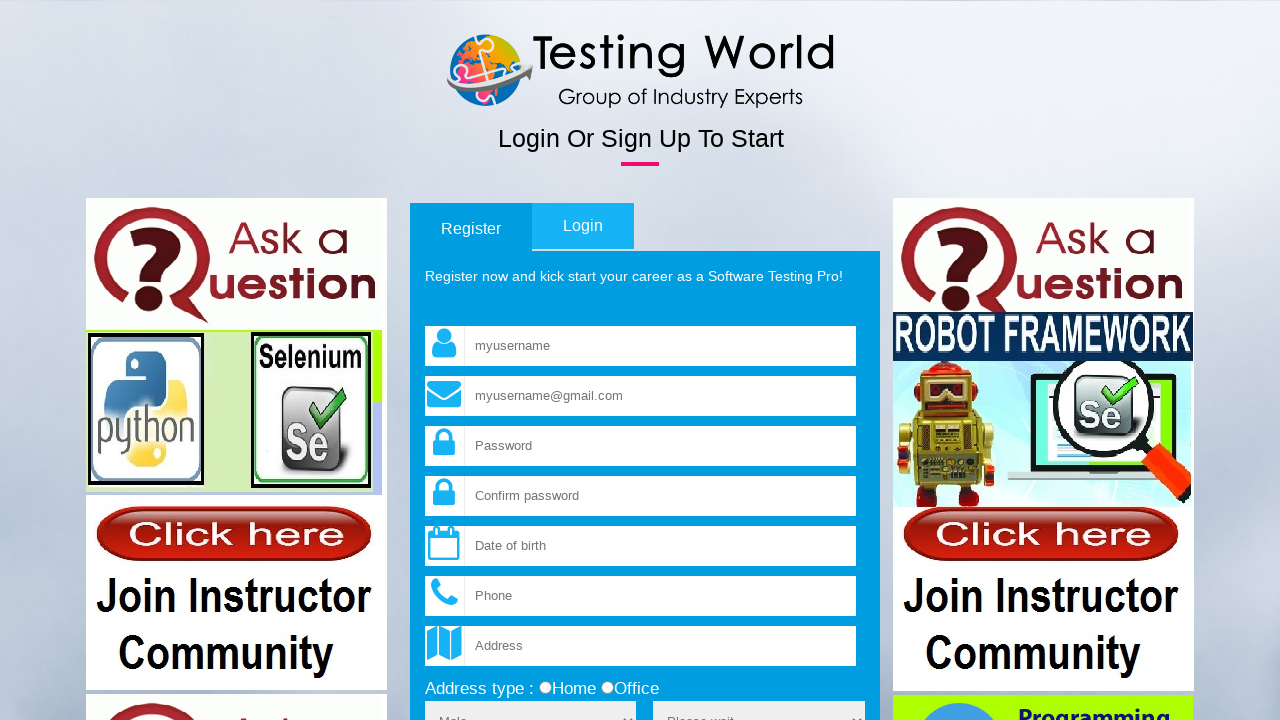